Tests keyboard events by typing text with SHIFT key held down to produce uppercase text

Starting URL: http://the-internet.herokuapp.com/key_presses

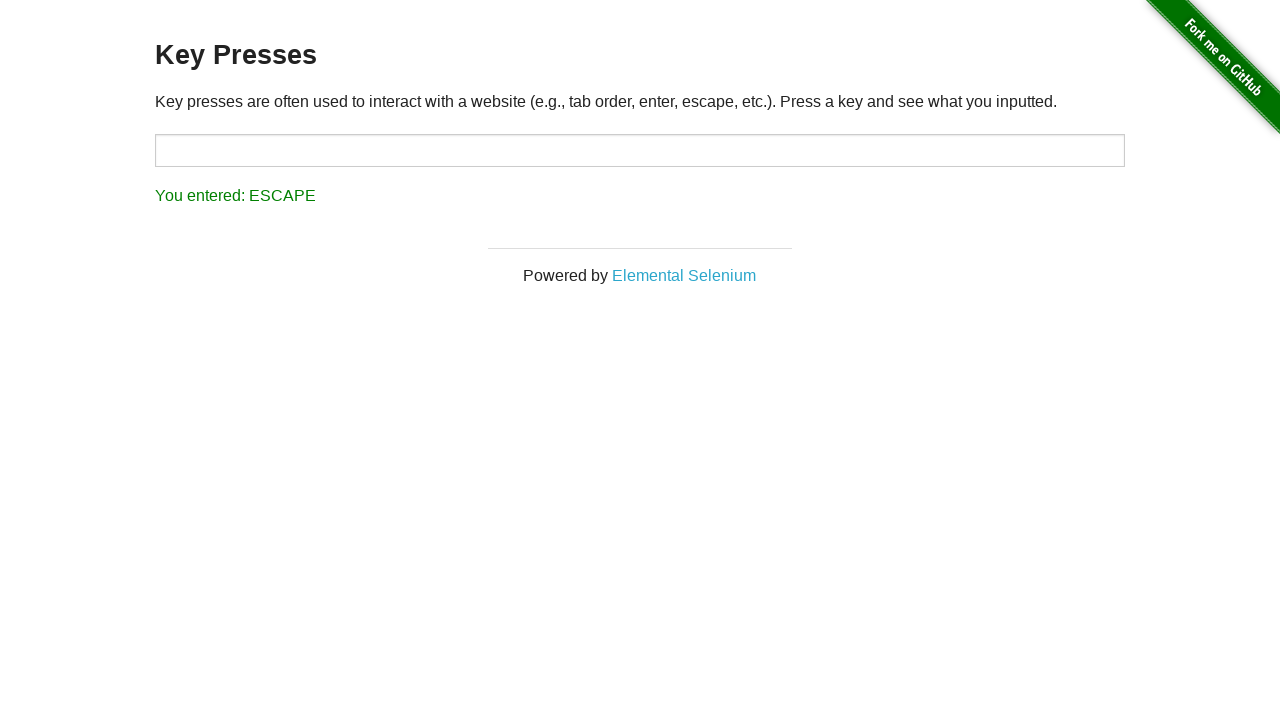

Target input field is visible and ready
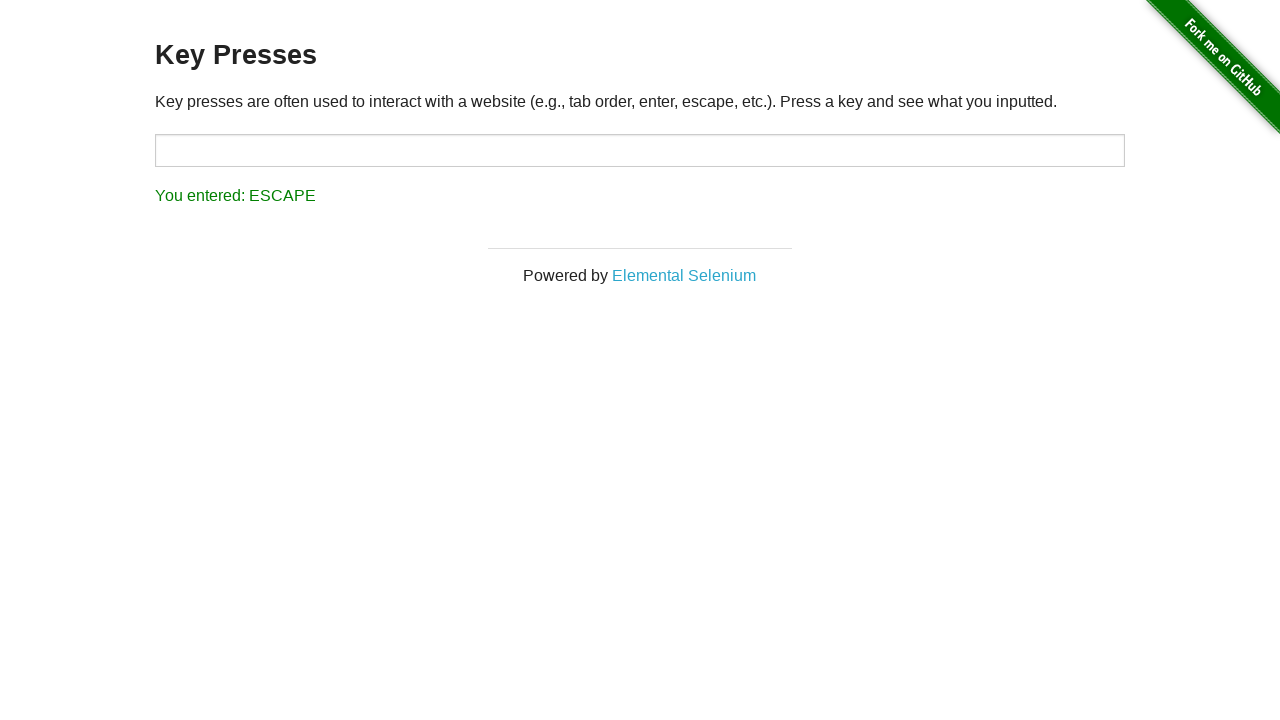

Clicked on target input field at (640, 150) on #target
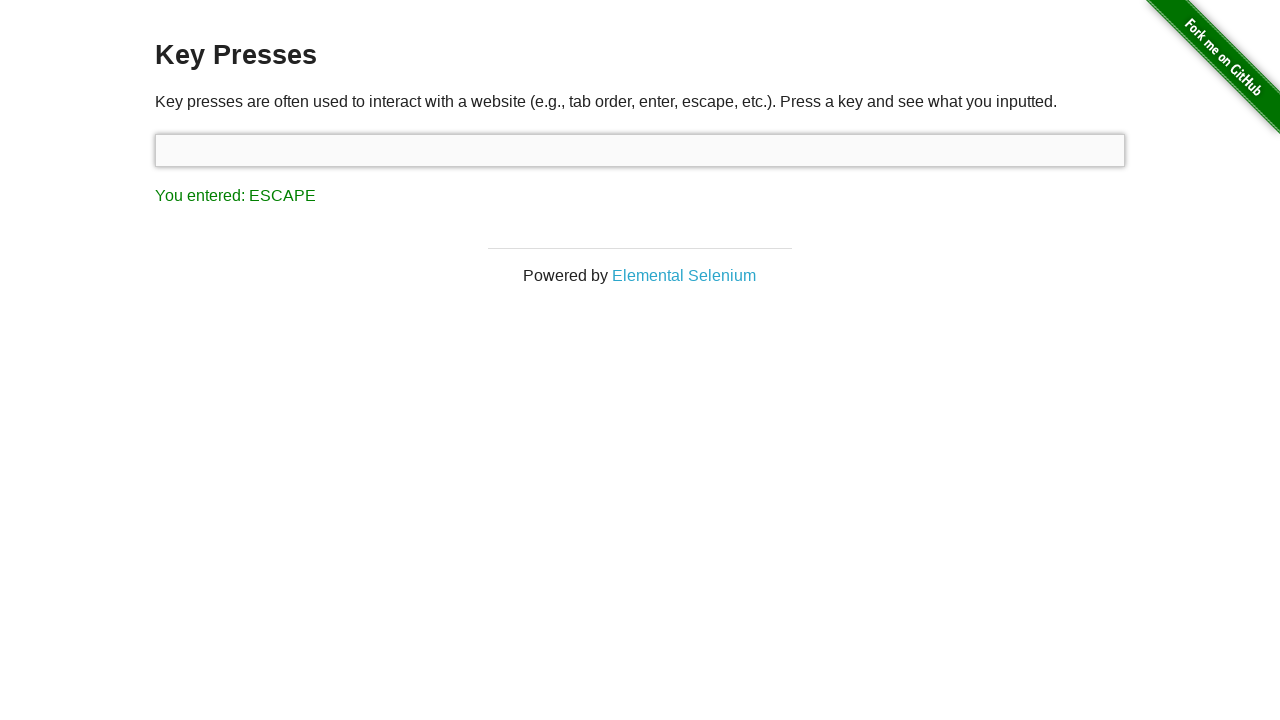

Pressed SHIFT key down to enable uppercase mode
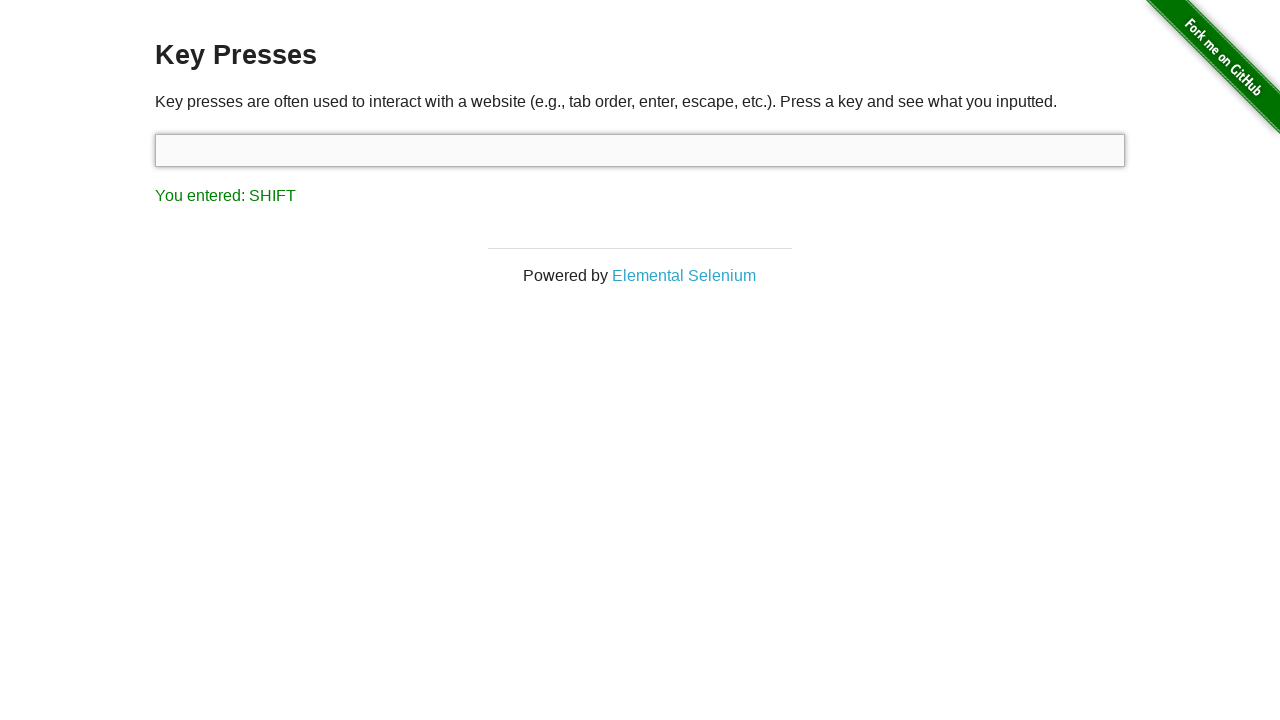

Typed 'HITESH PRAJAPATI' with SHIFT key held down to produce uppercase text
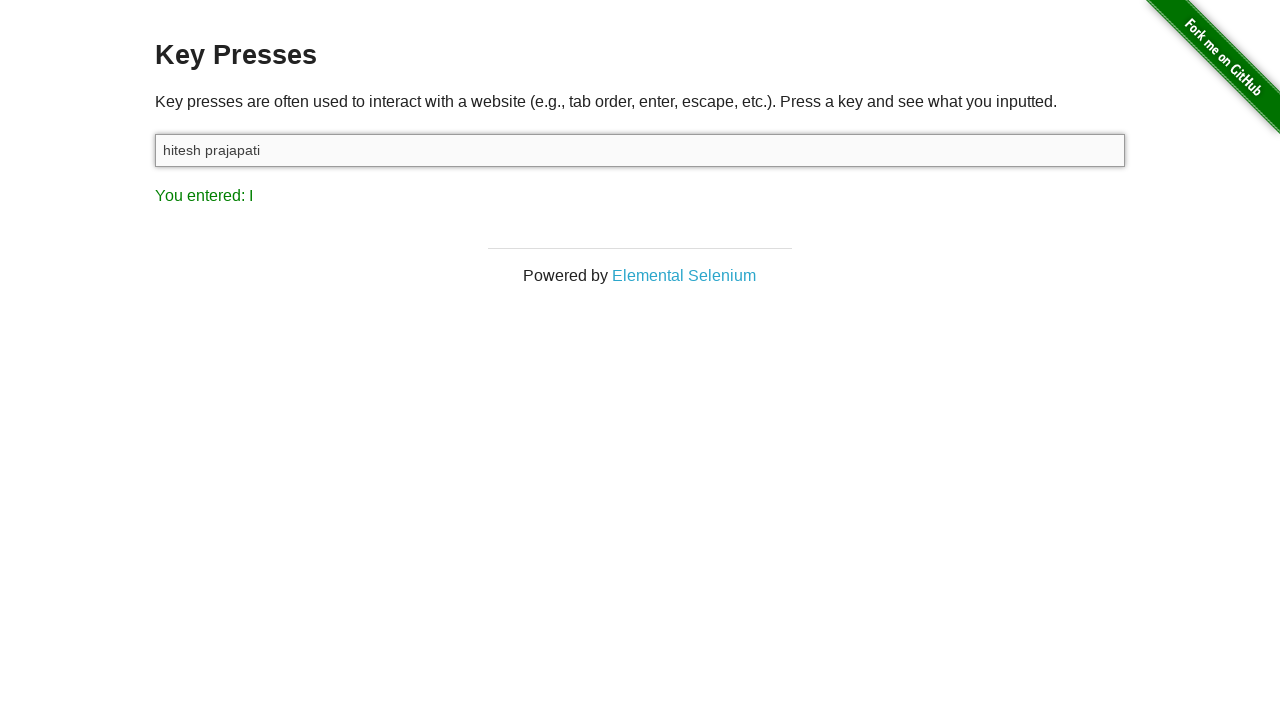

Released SHIFT key to disable uppercase mode
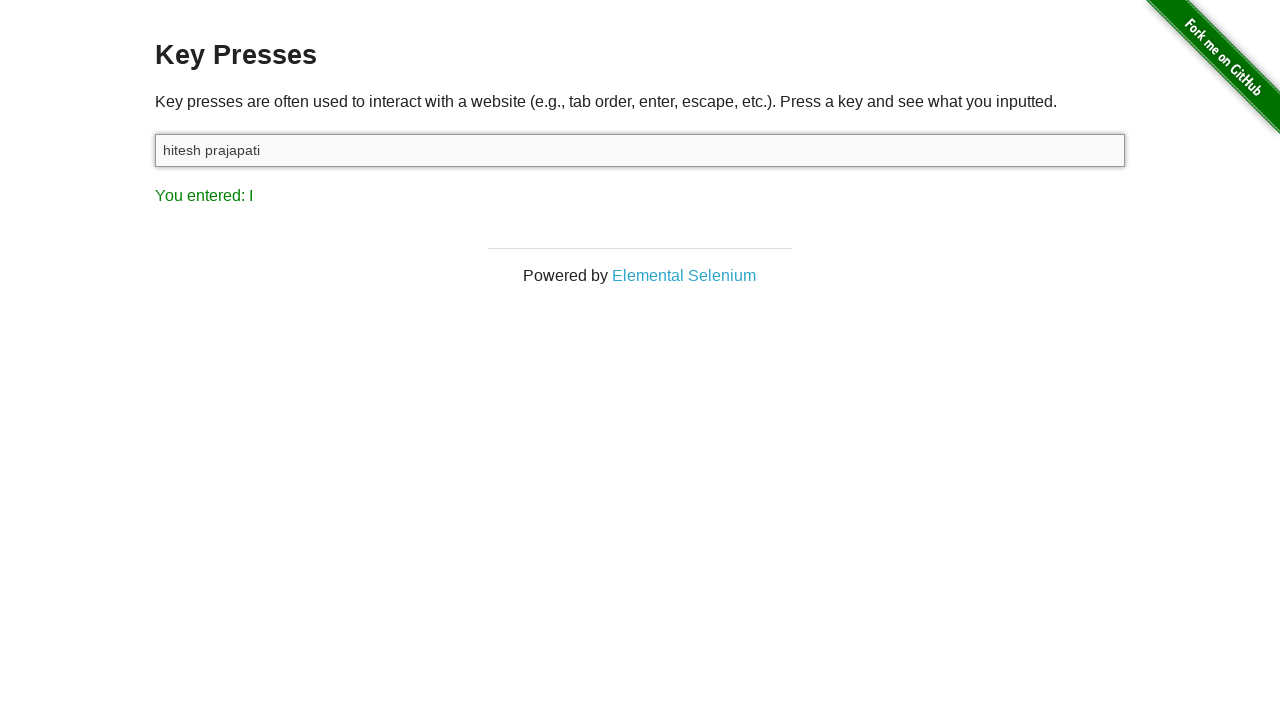

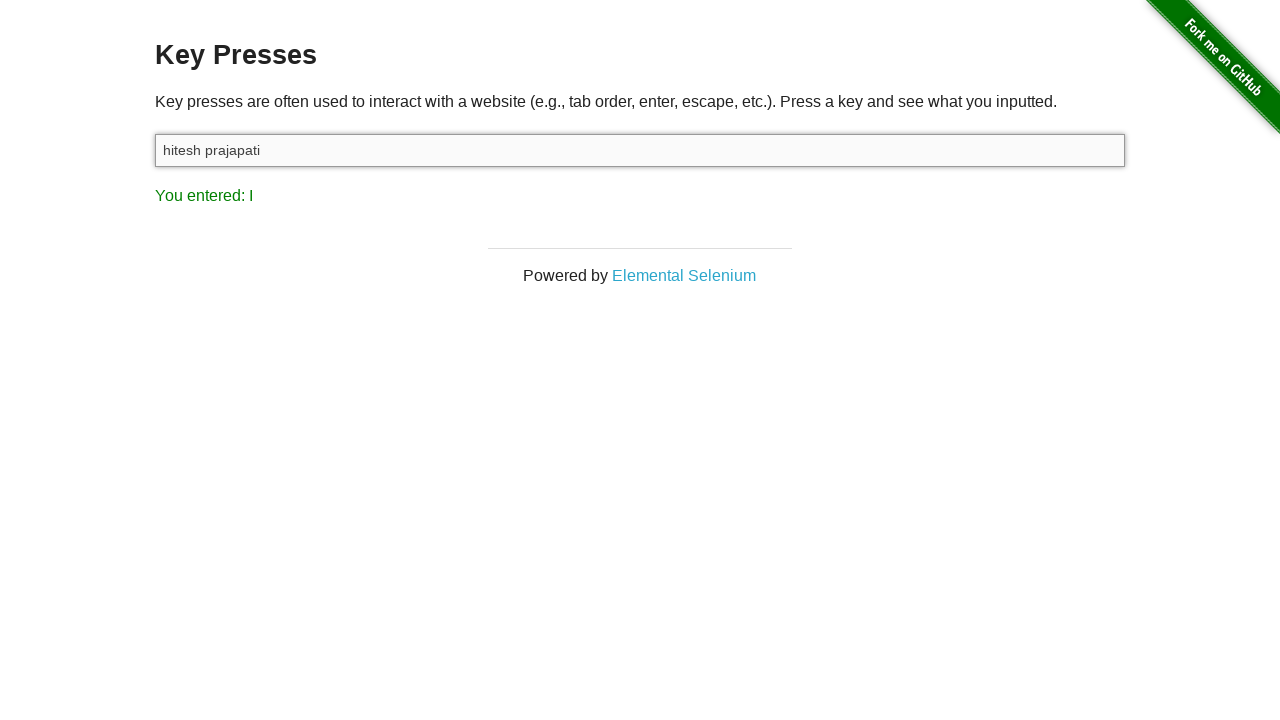